Navigates to the Itaú bank Colombia homepage and verifies the page loads correctly by waiting for the page to be fully loaded.

Starting URL: https://banco.itau.co/

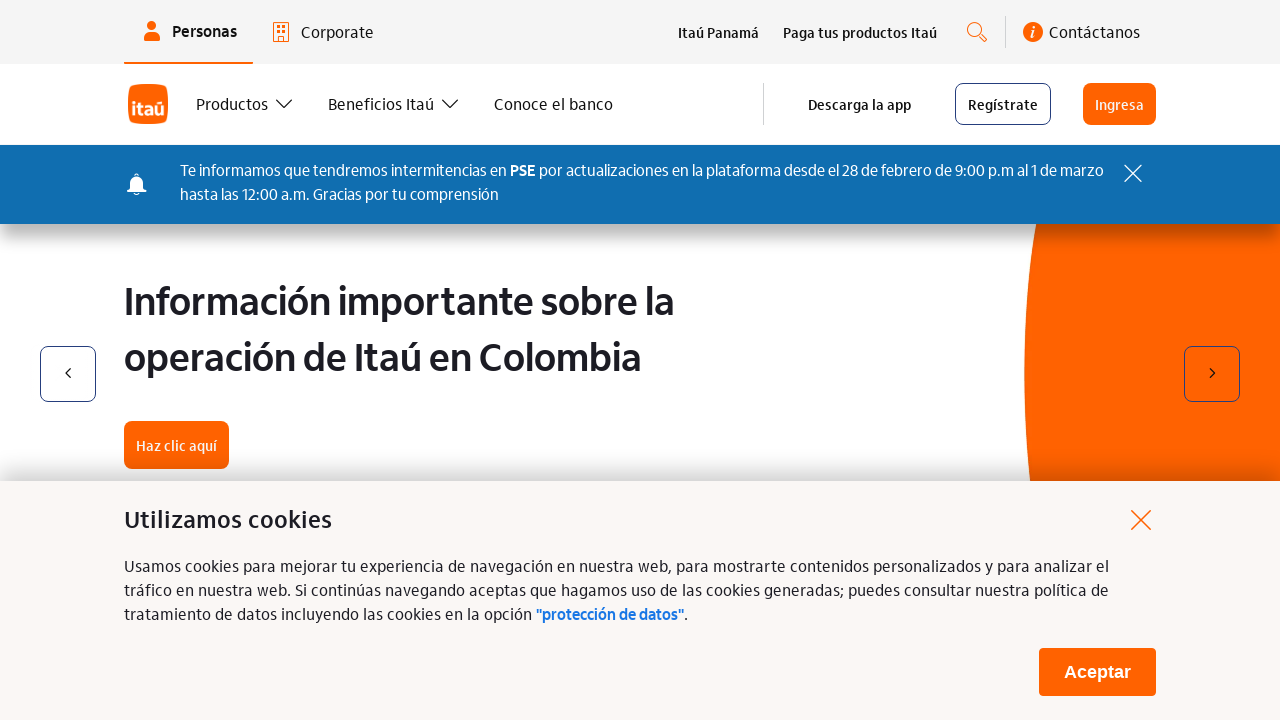

Waited for page to reach networkidle load state
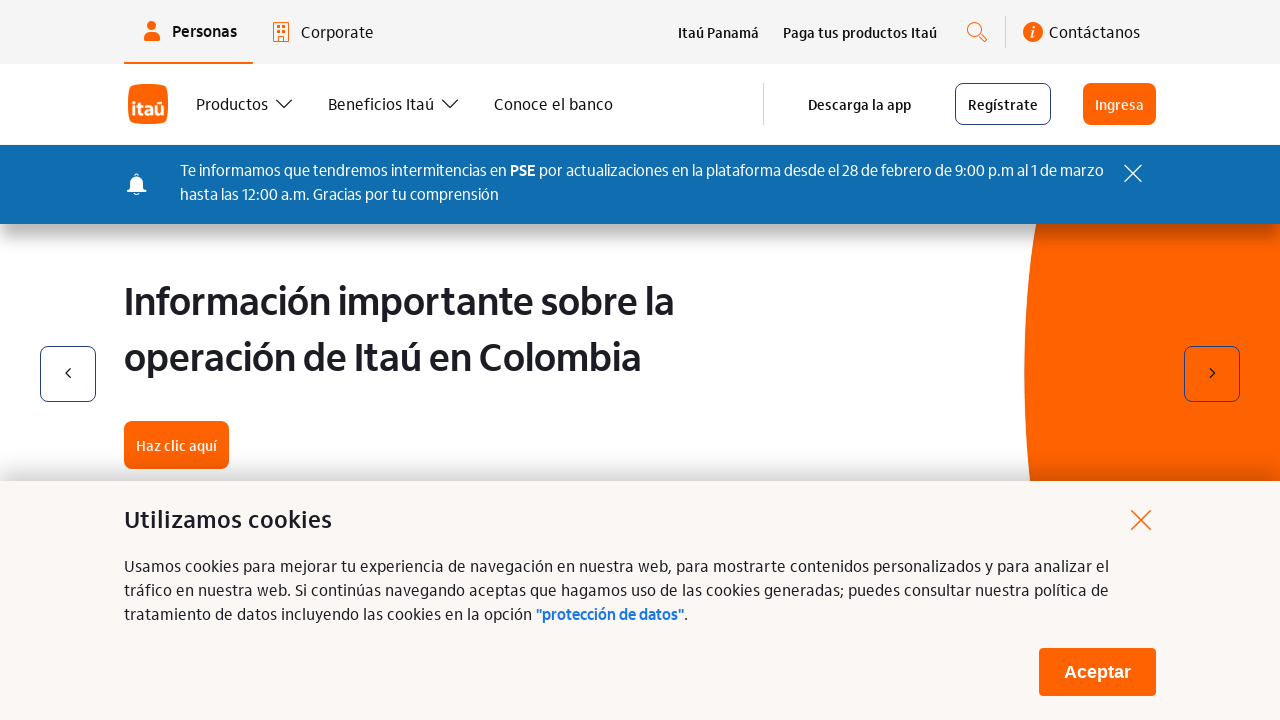

Verified body element is present on Itaú bank Colombia homepage
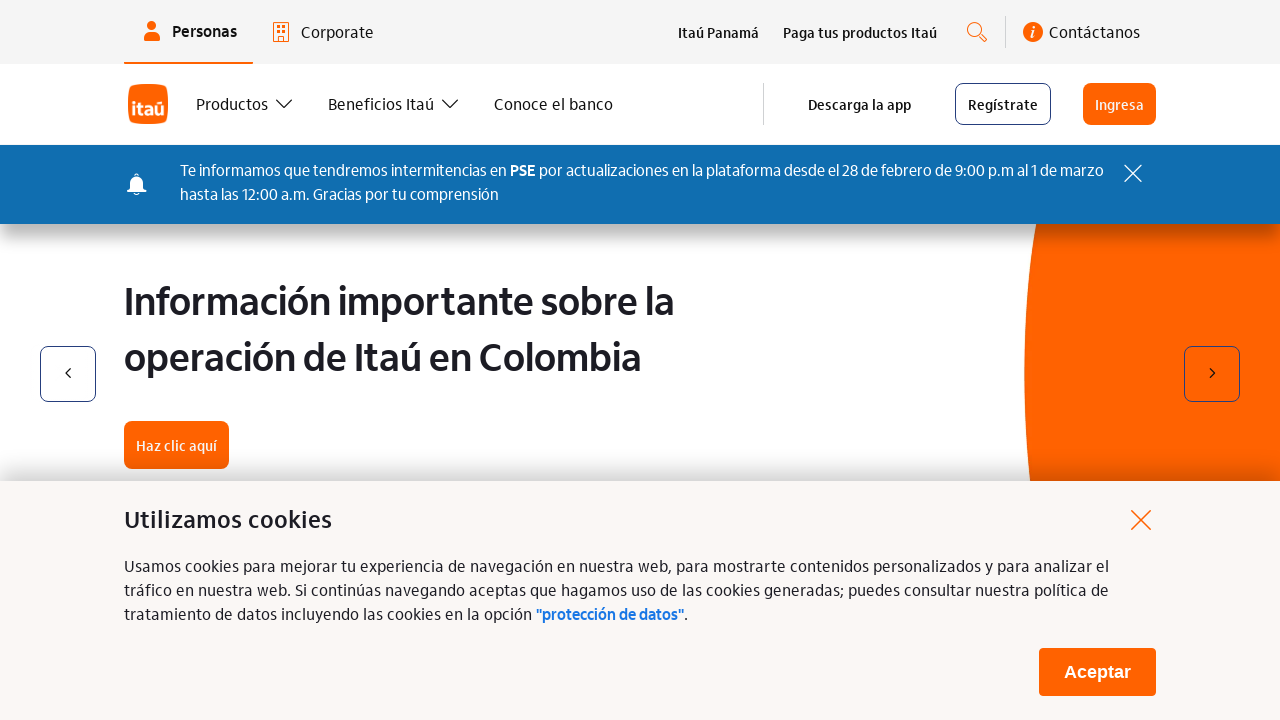

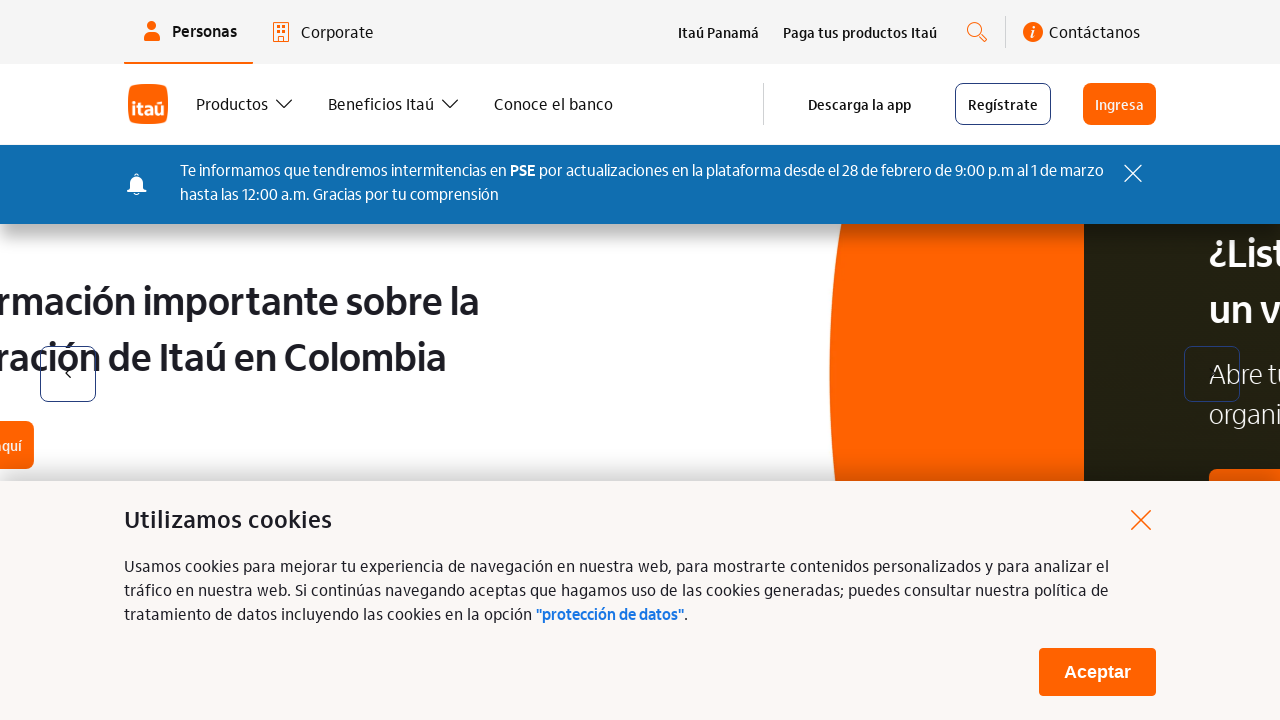